Tests the Python.org downloads navigation by hovering over the downloads menu and clicking on a download option

Starting URL: https://www.python.org/

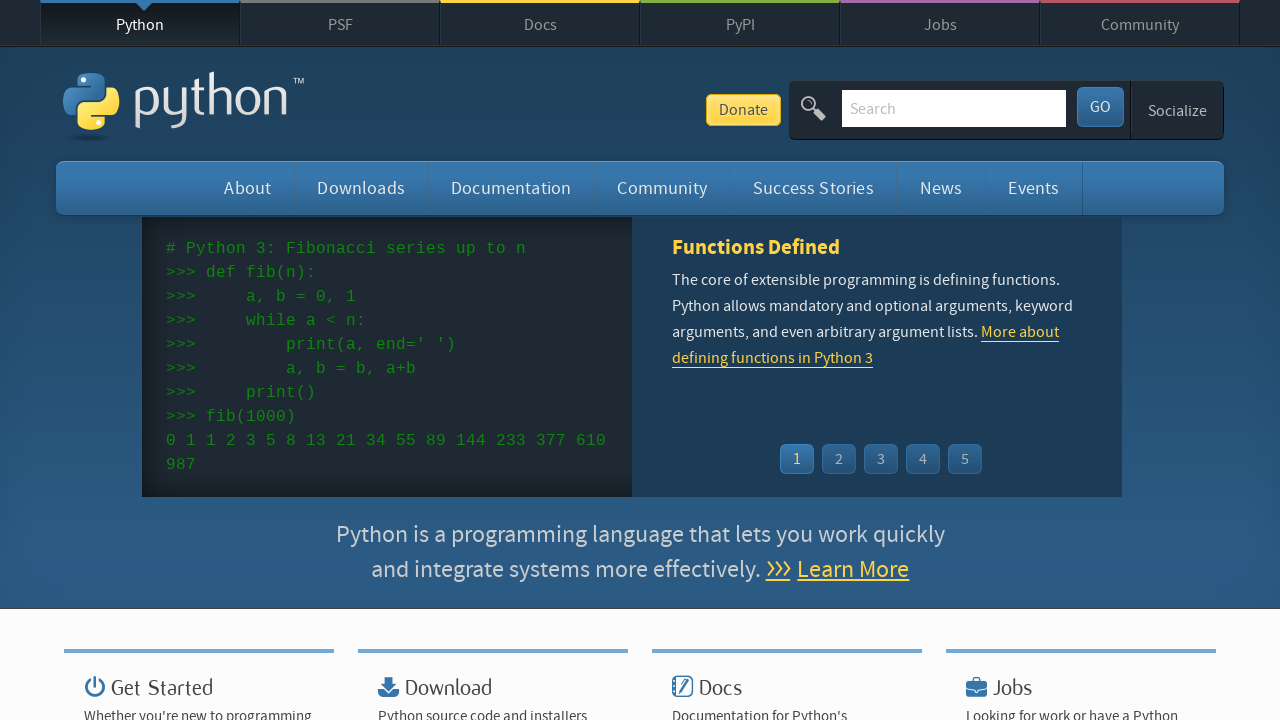

Hovered over downloads menu at (361, 188) on #downloads
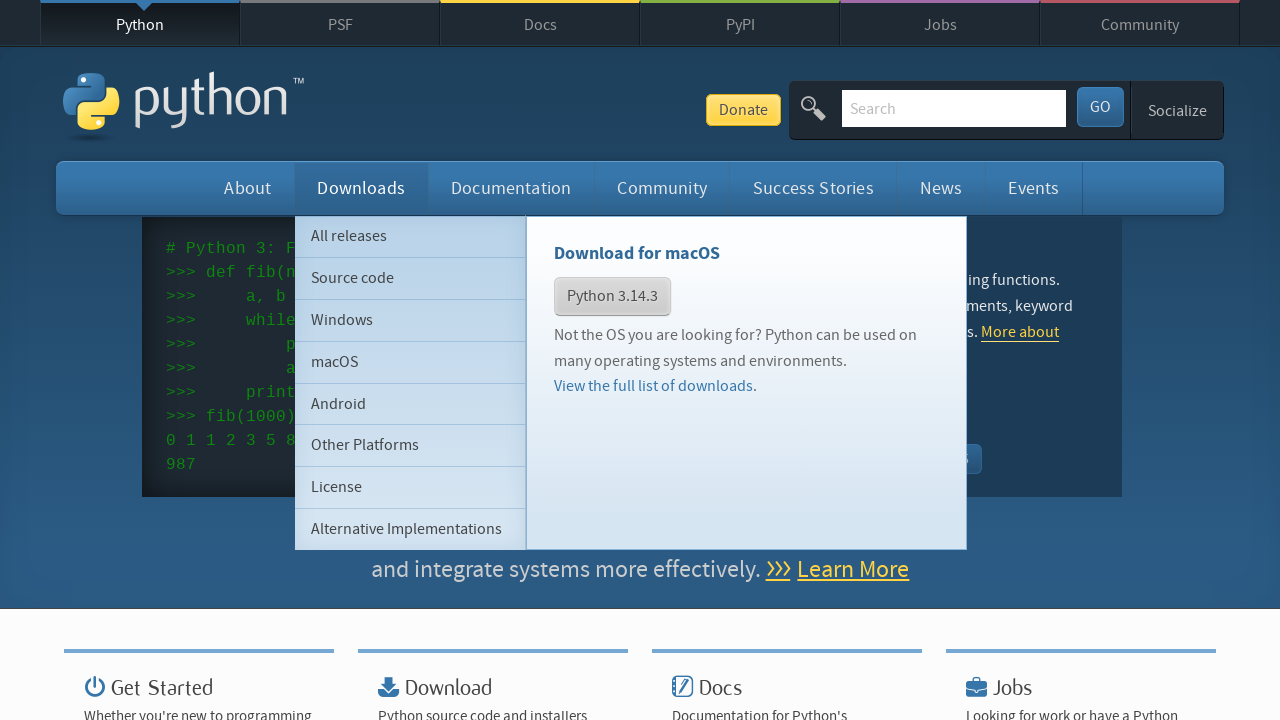

Clicked on download option in dropdown at (410, 320) on #downloads > ul > li.tier-2.element-3
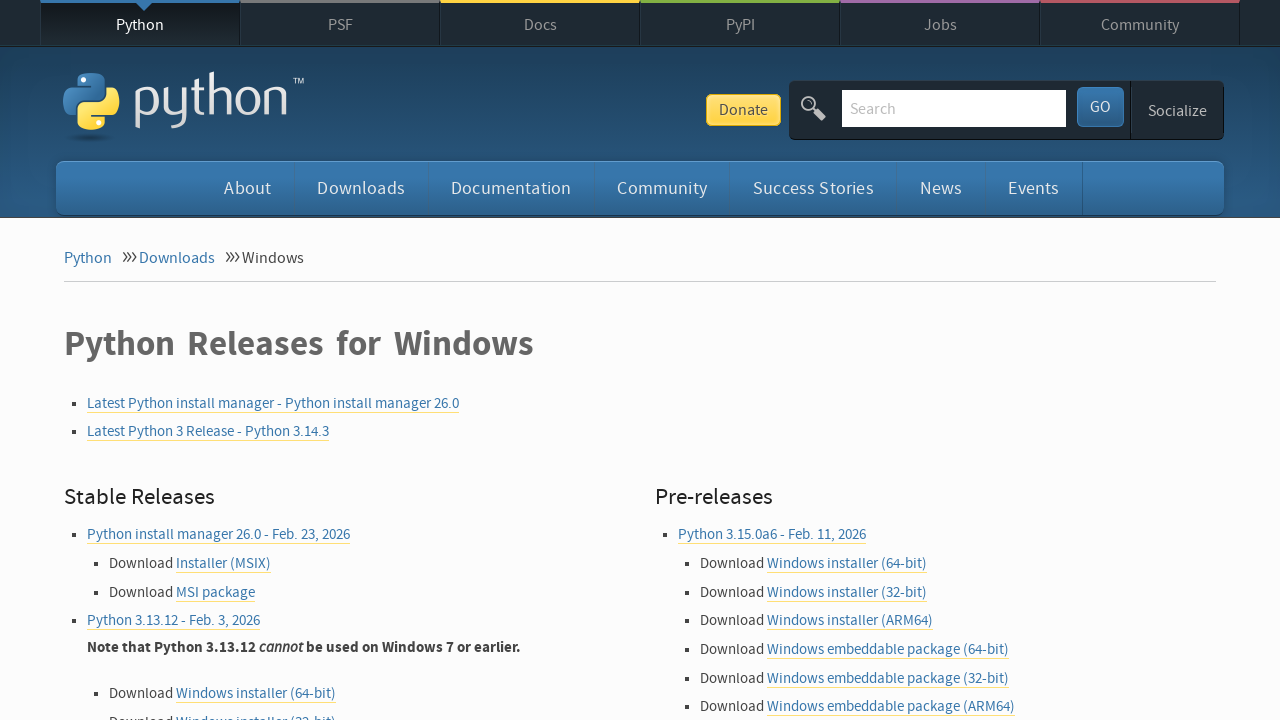

Page navigation completed and network idle
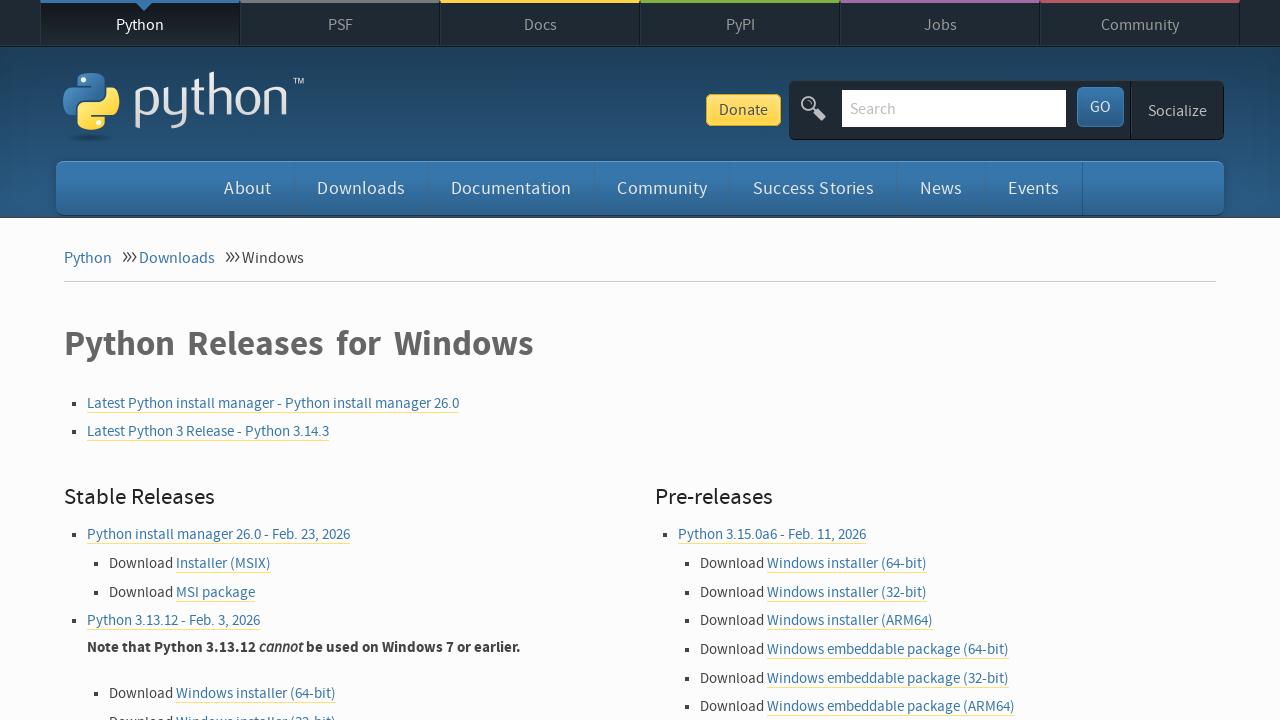

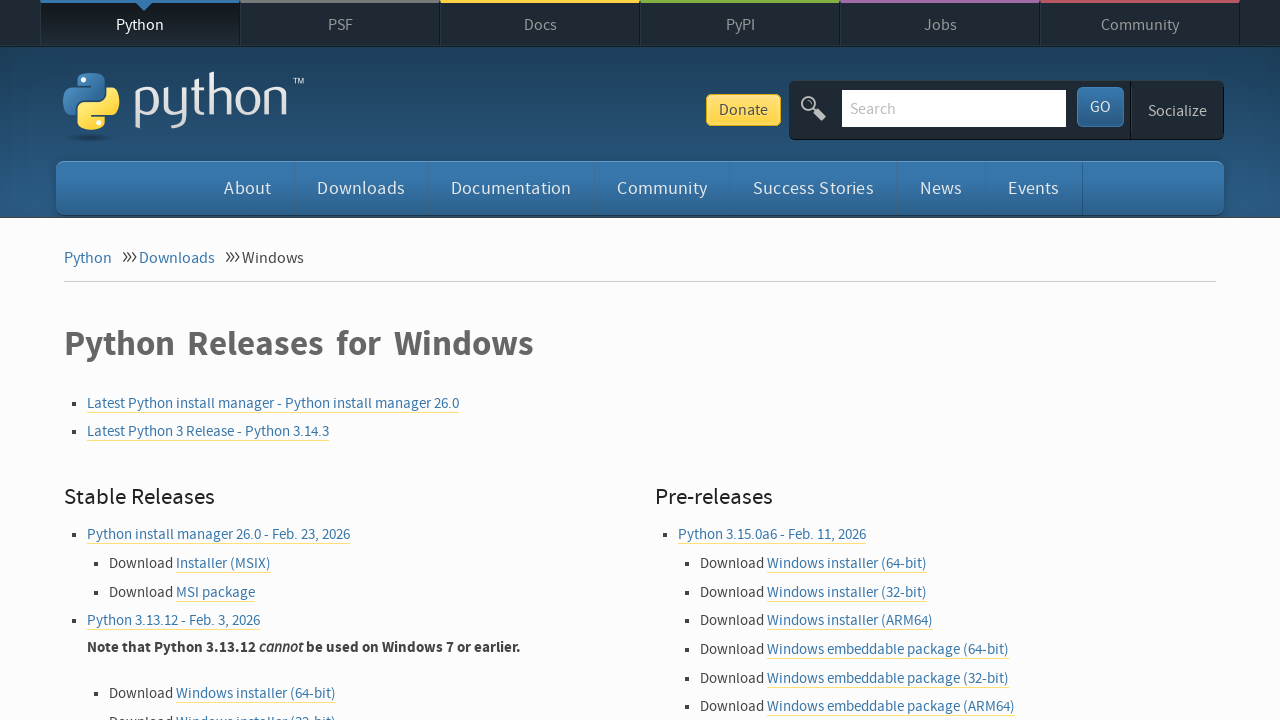